Tests filling the username field with numeric values from 0 to 4 to verify the form accepts numeric input

Starting URL: https://demoqa.com/

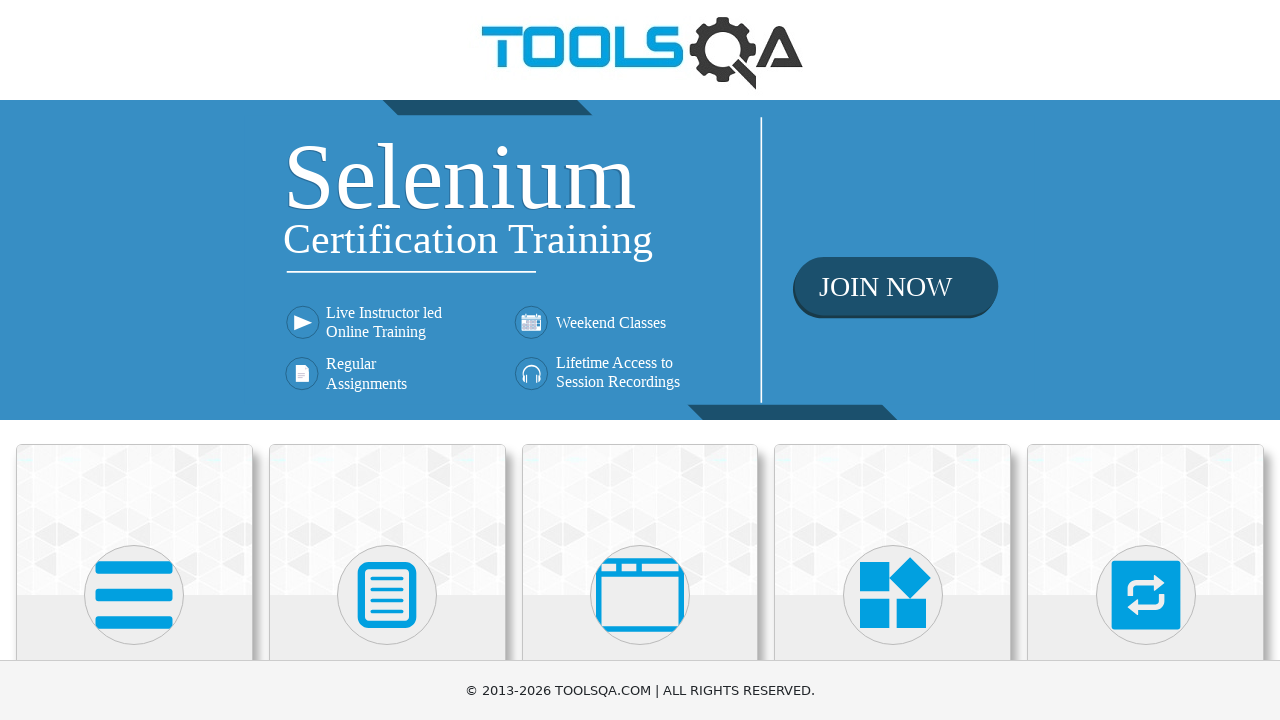

Clicked on Elements card at (134, 360) on xpath=//div[@class='card mt-4 top-card']//h5[contains(text(), 'Elements')]
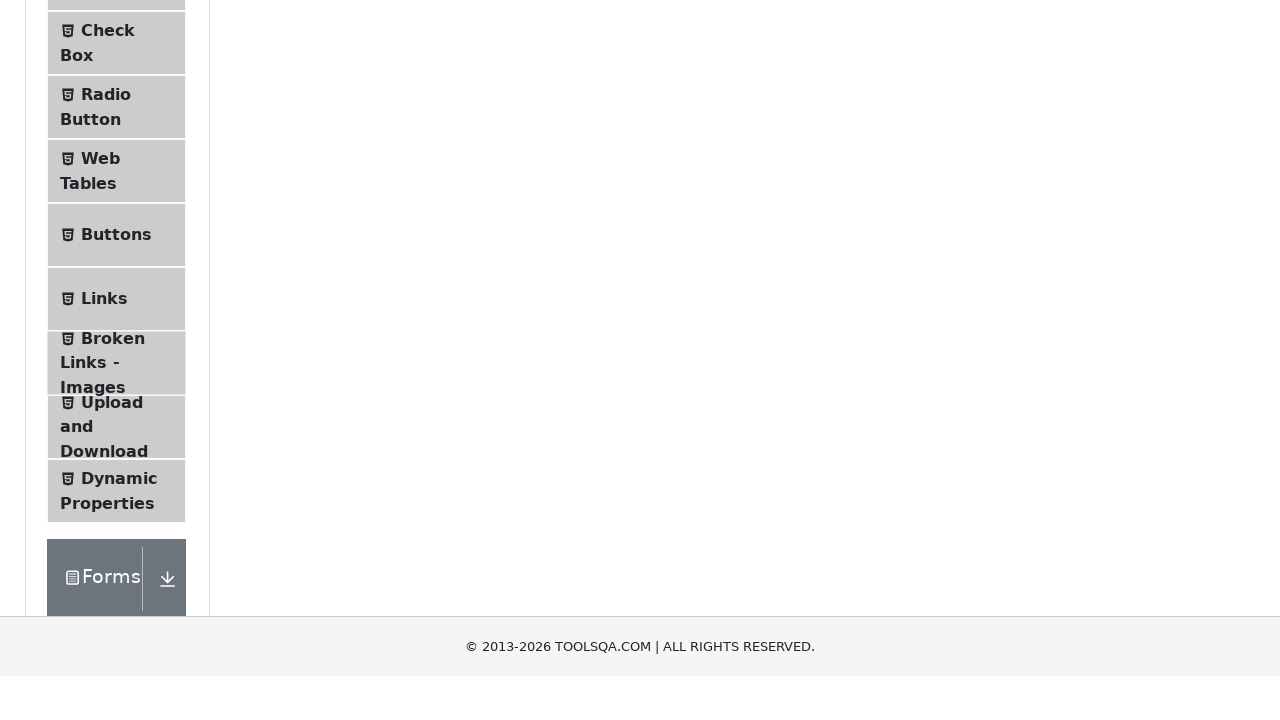

Clicked on TextBox menu item at (116, 261) on #item-0
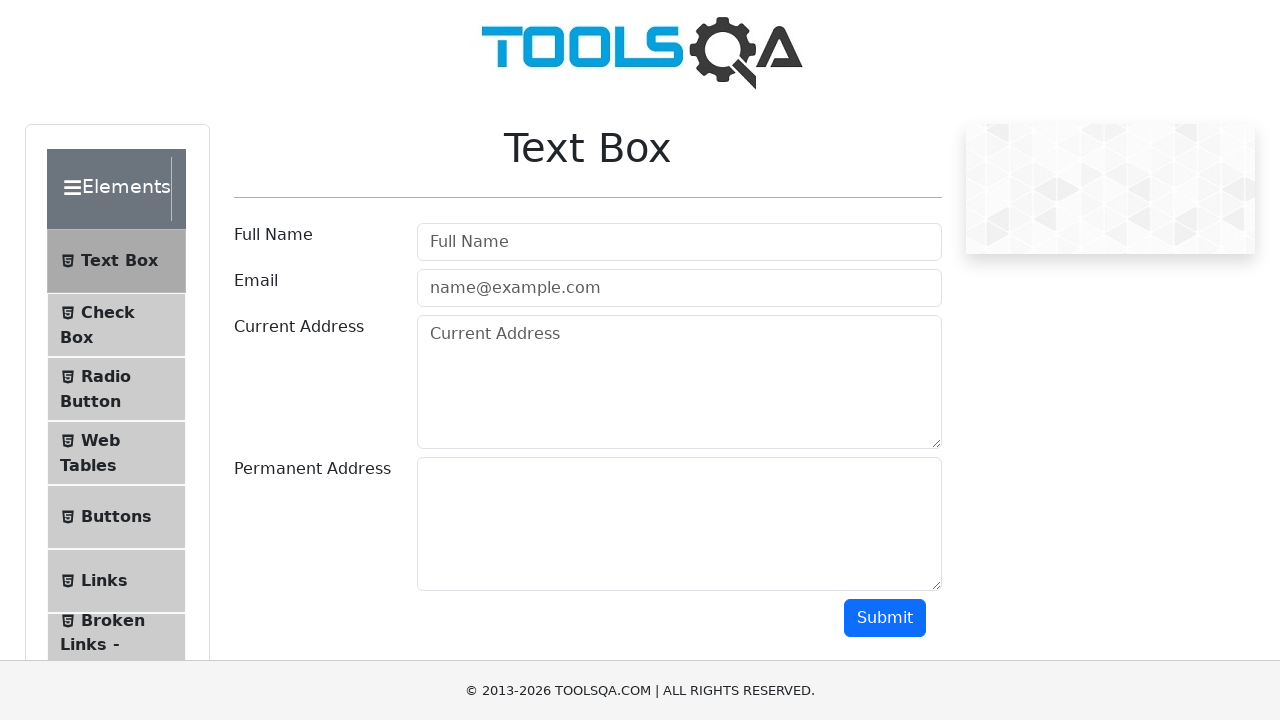

Cleared username field before entering number 0 on #userName
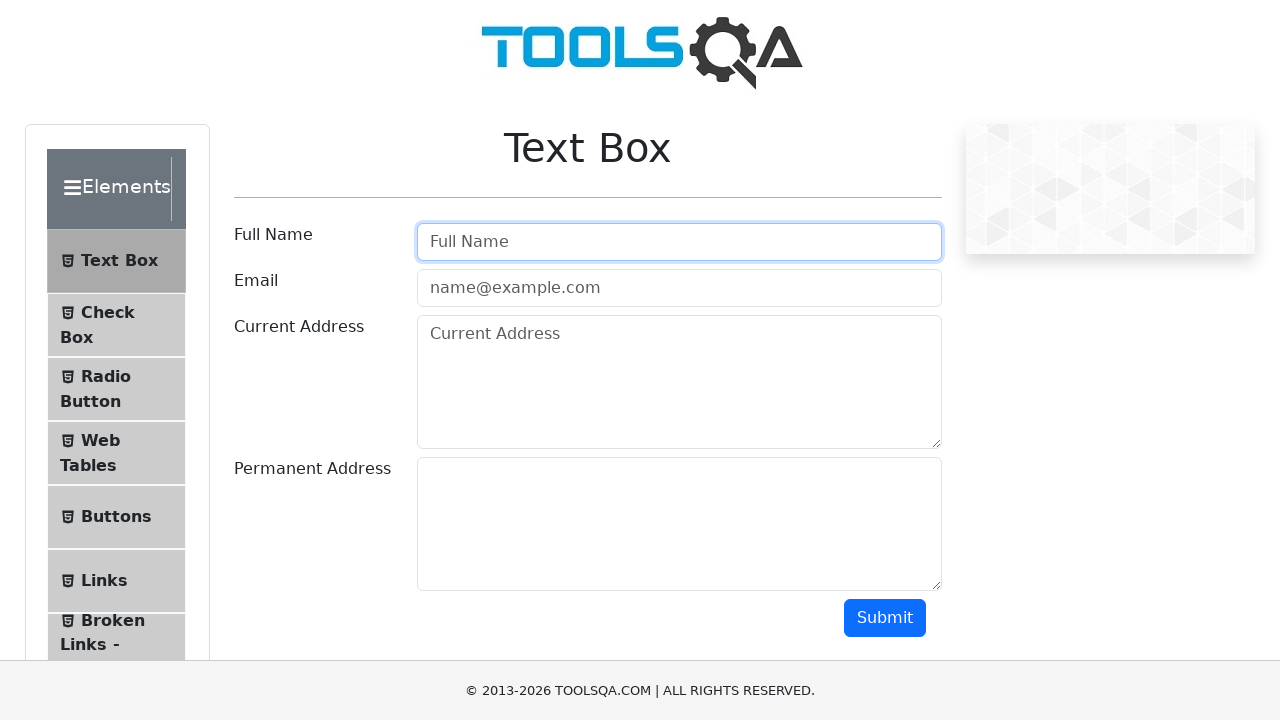

Filled username field with numeric value 0 on #userName
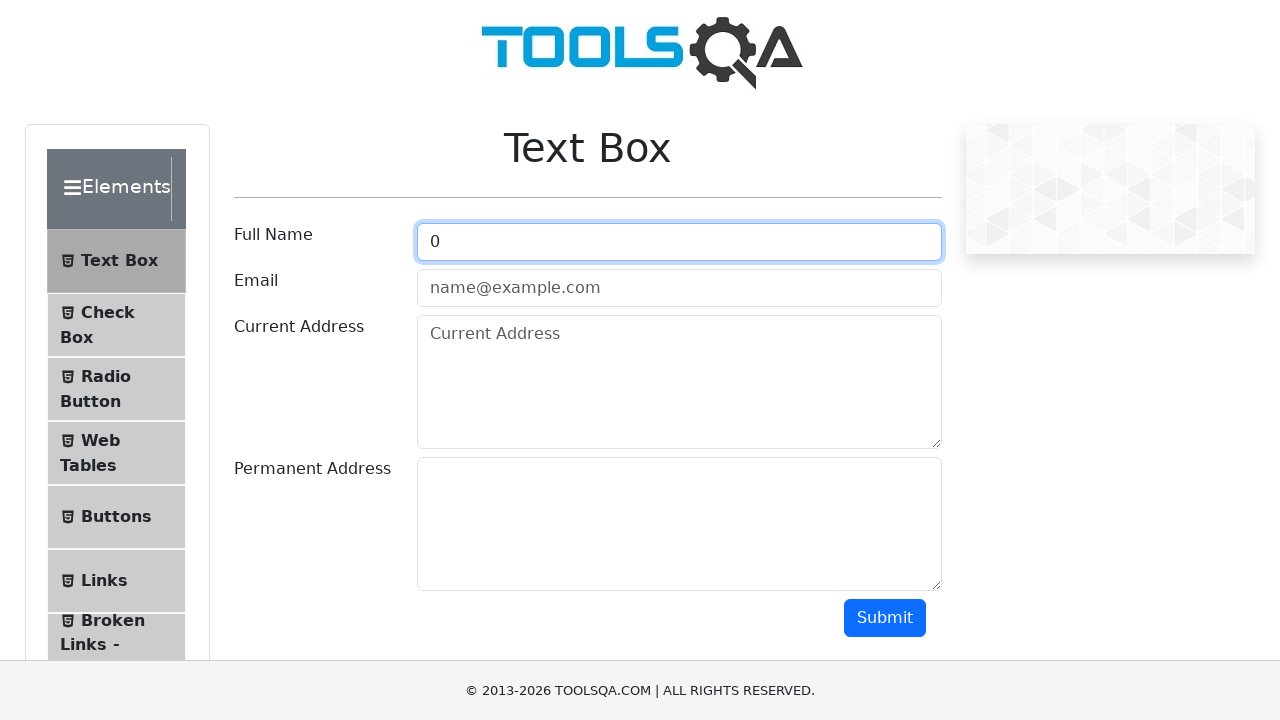

Cleared username field before entering number 1 on #userName
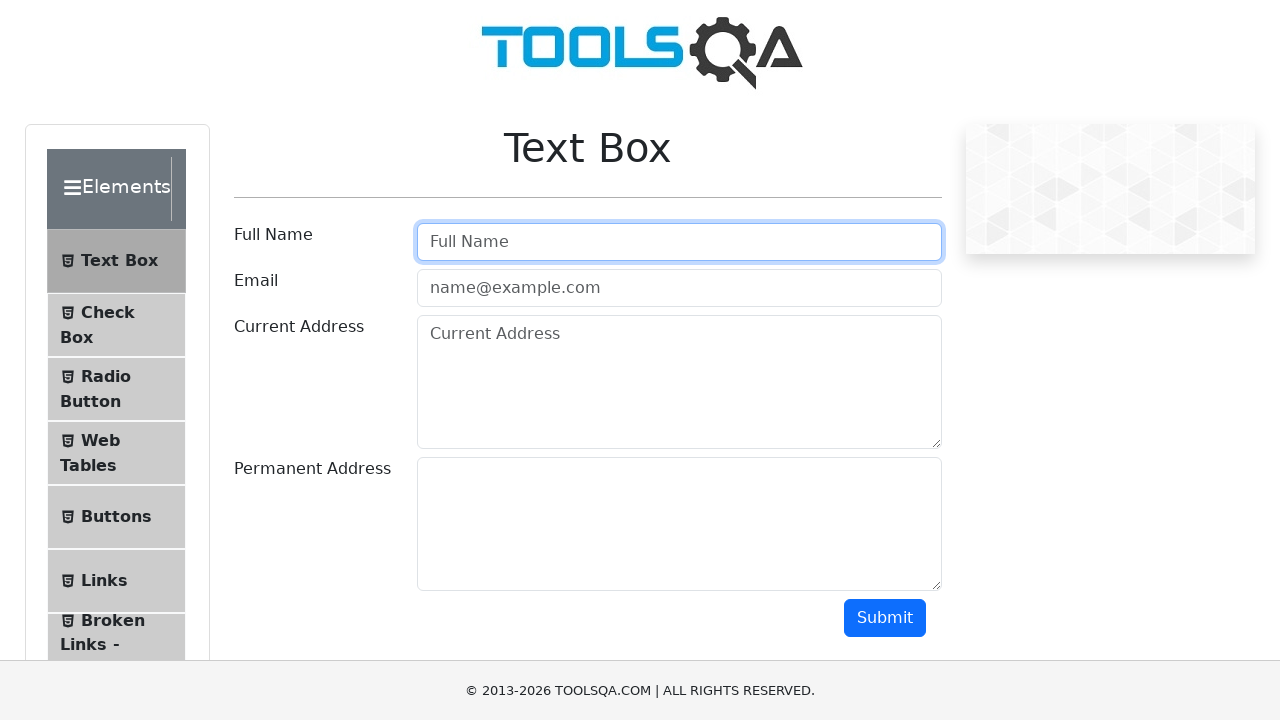

Filled username field with numeric value 1 on #userName
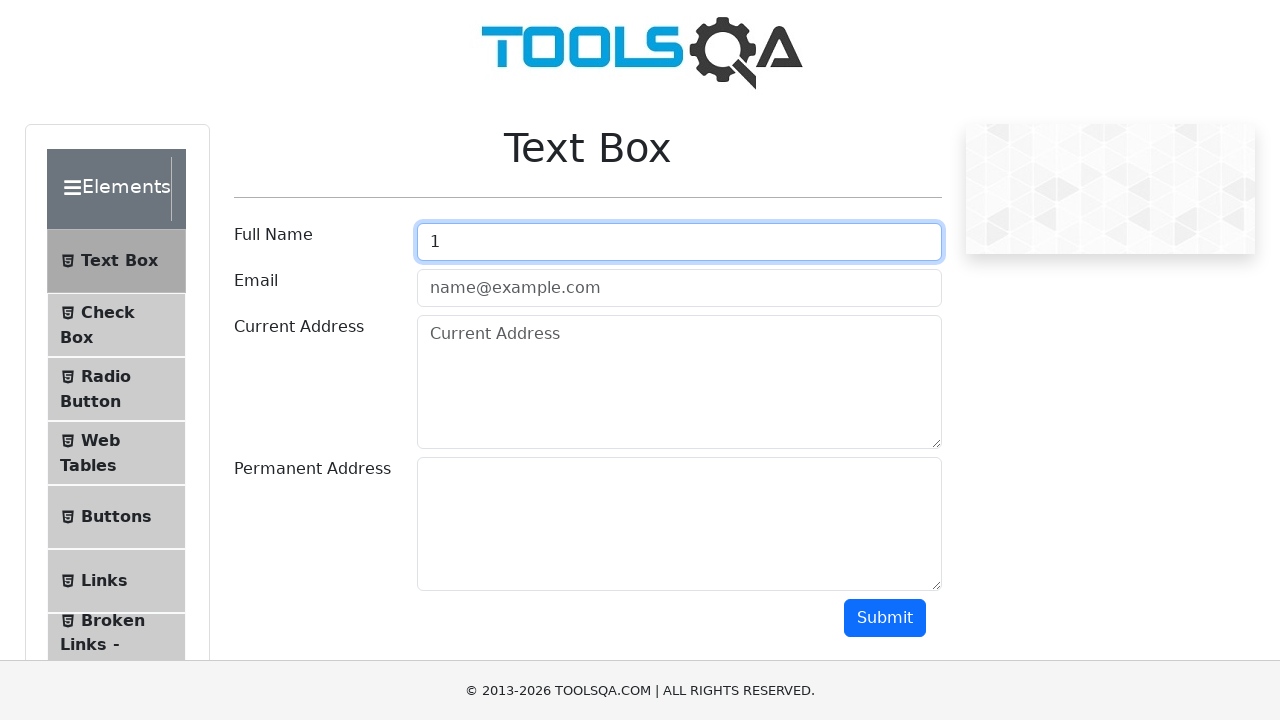

Cleared username field before entering number 2 on #userName
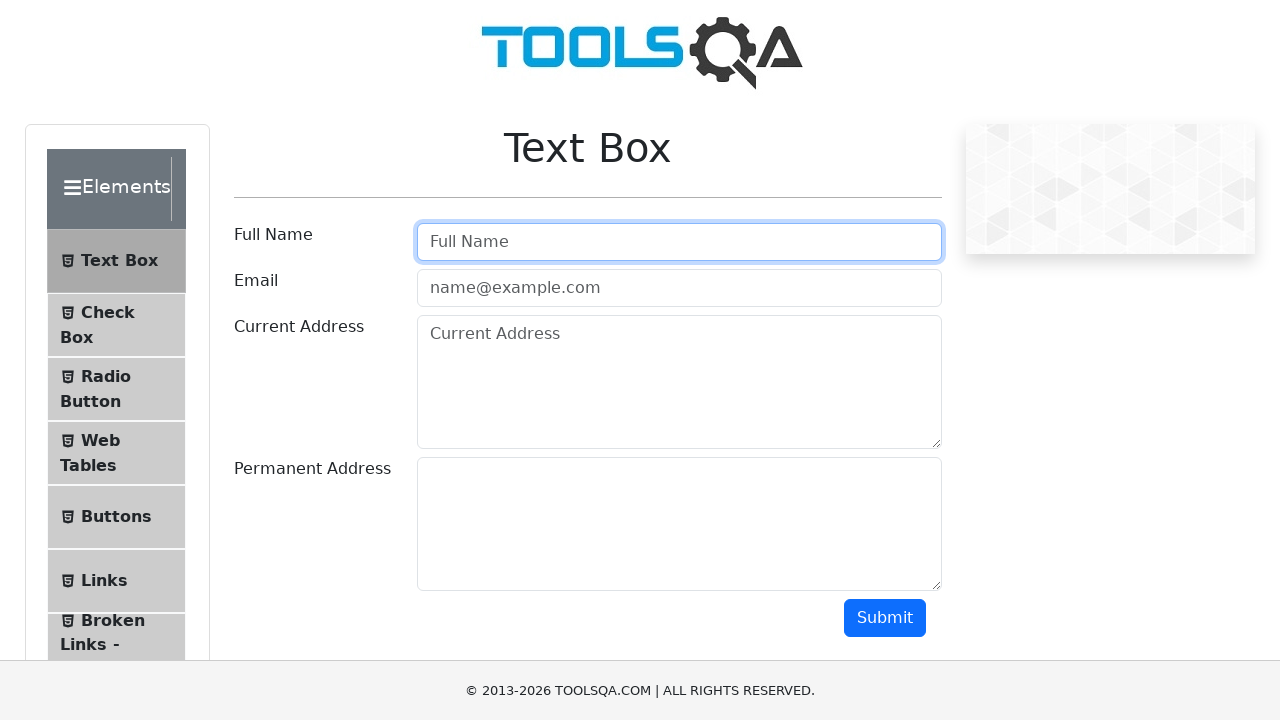

Filled username field with numeric value 2 on #userName
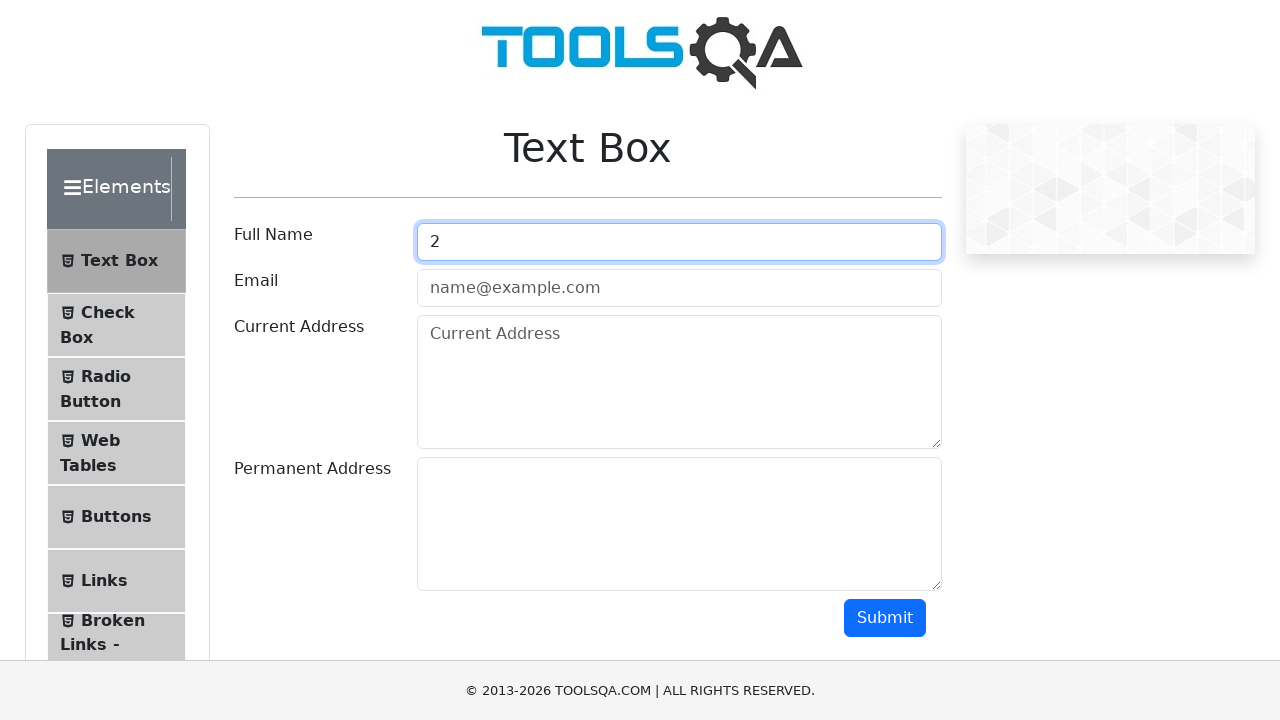

Cleared username field before entering number 3 on #userName
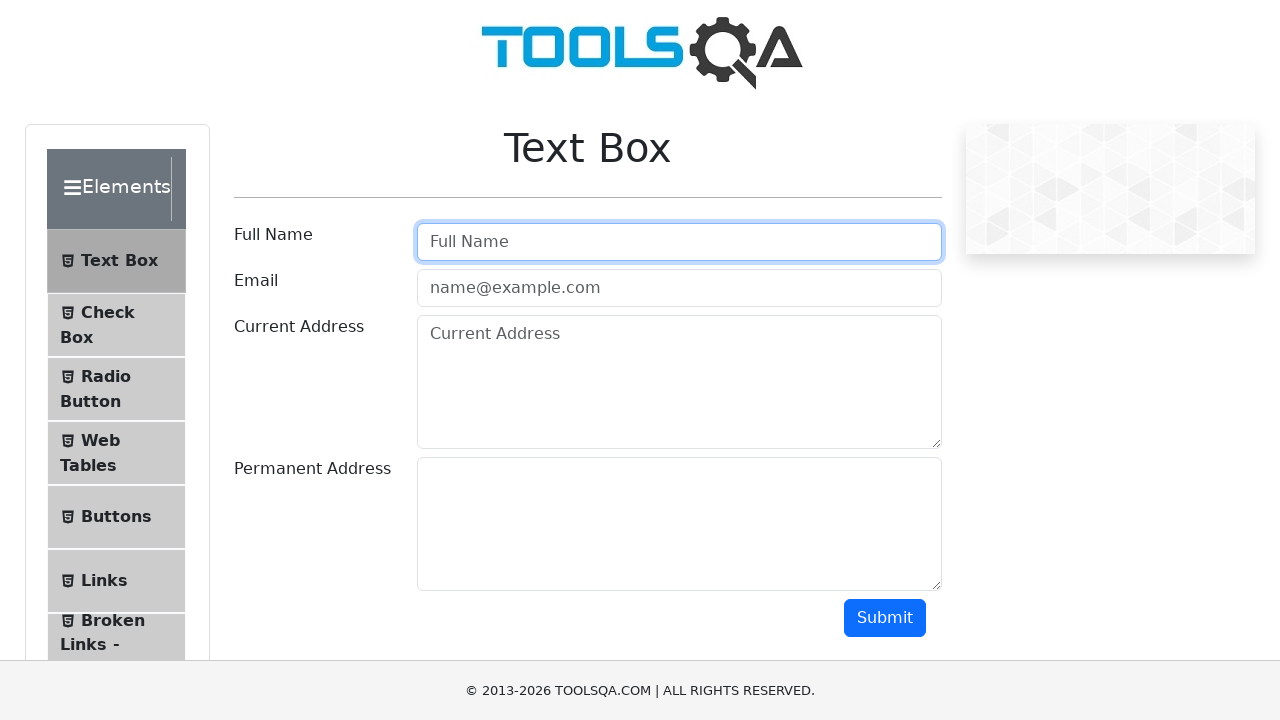

Filled username field with numeric value 3 on #userName
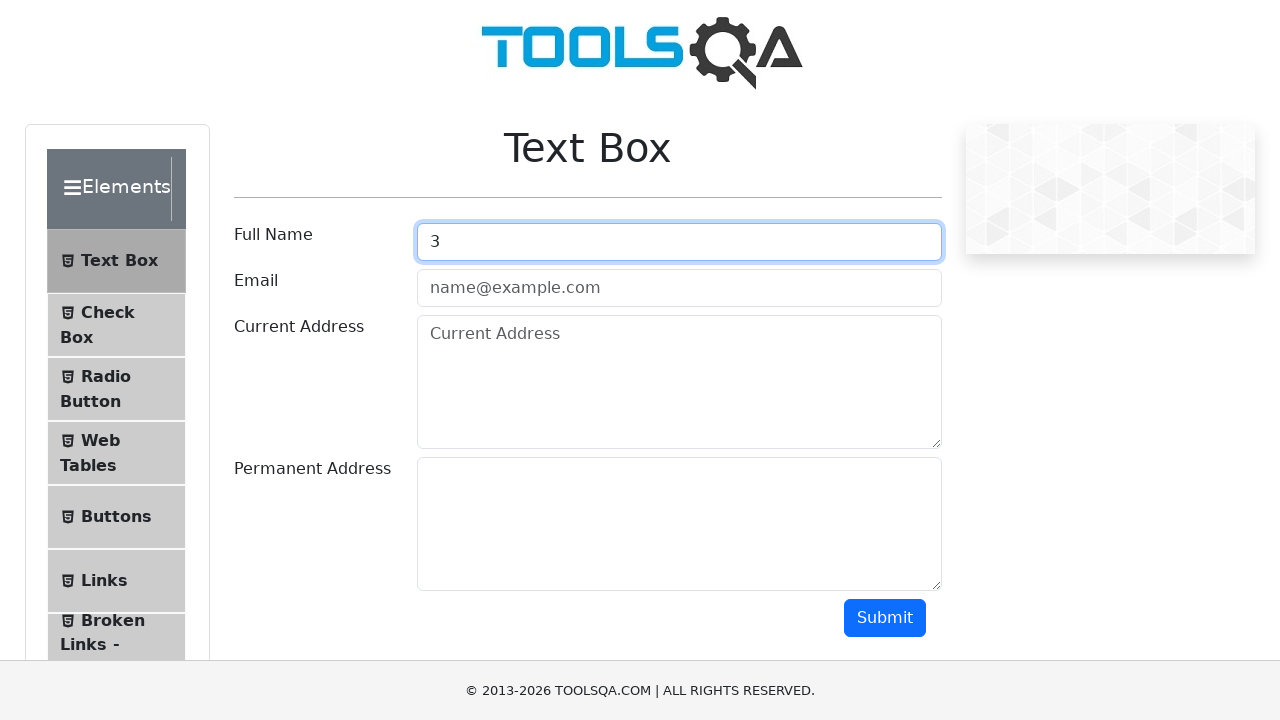

Cleared username field before entering number 4 on #userName
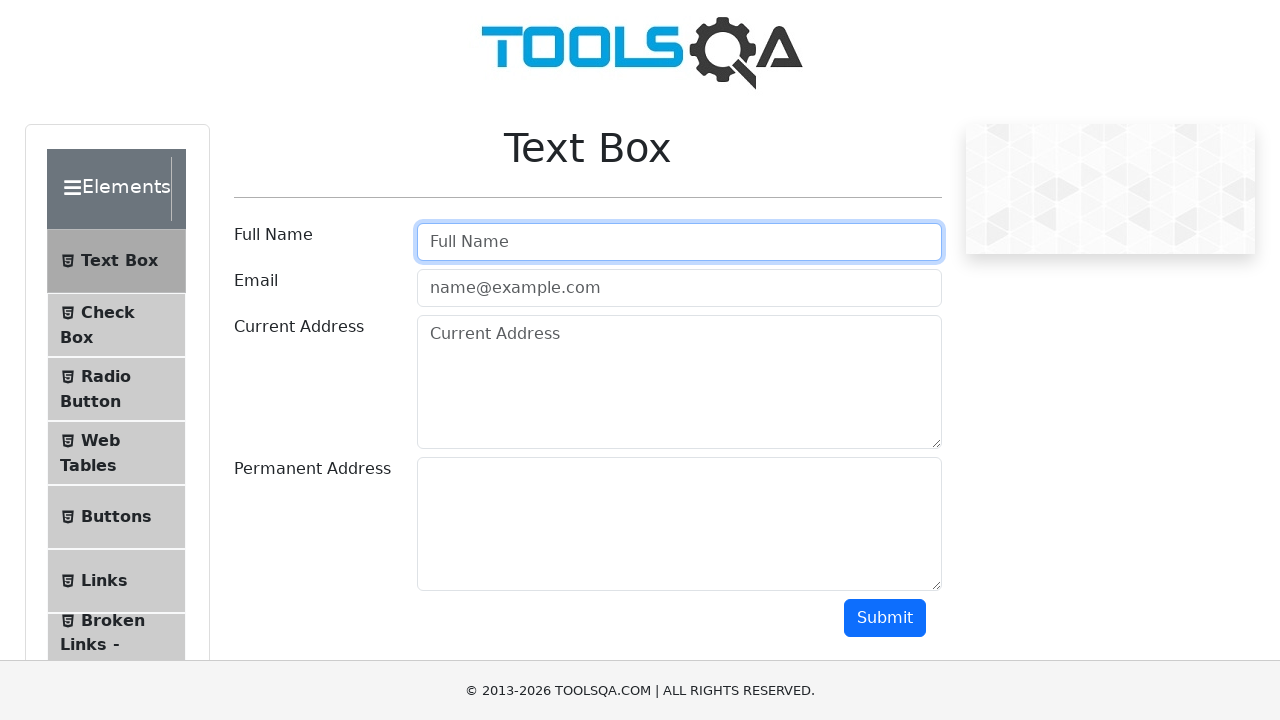

Filled username field with numeric value 4 on #userName
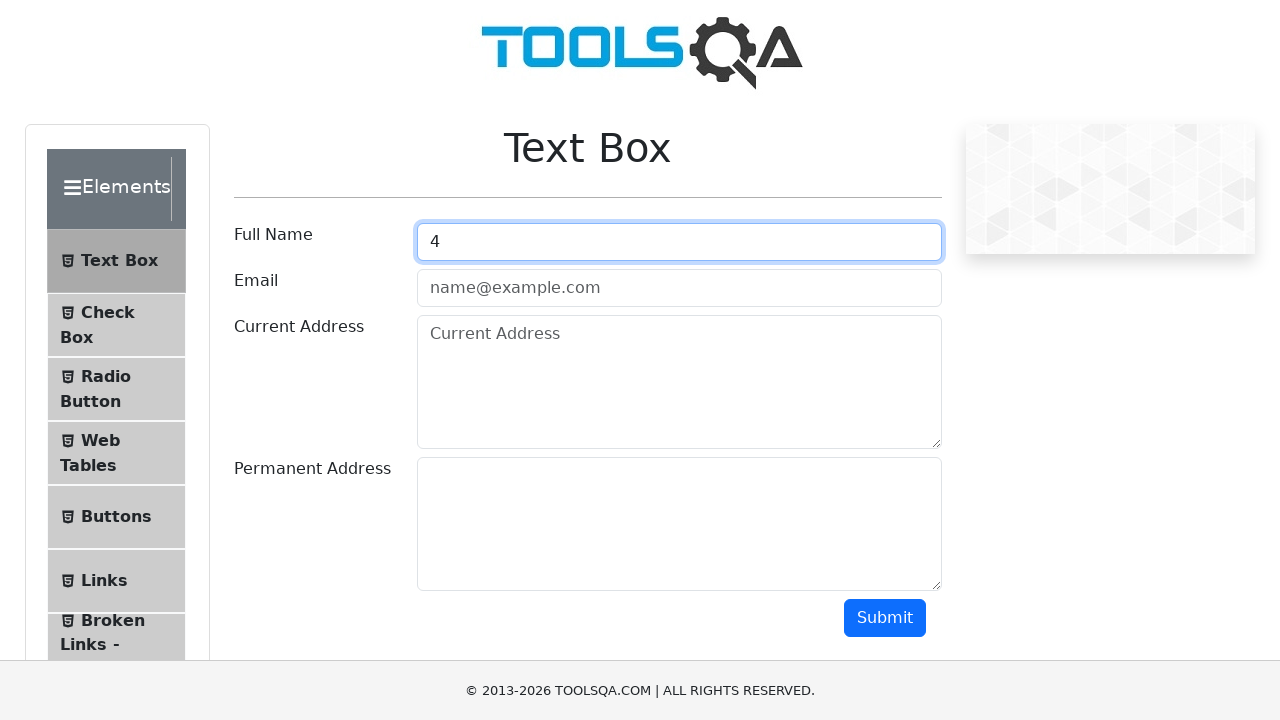

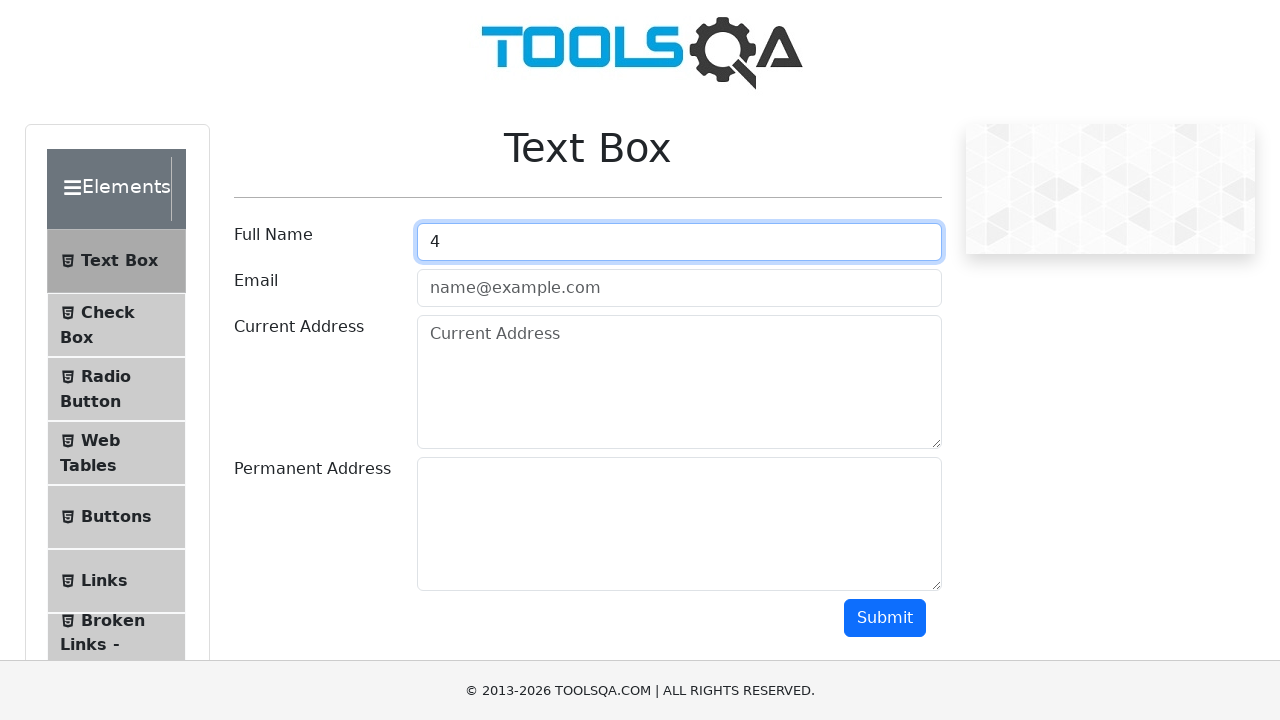